Navigates to an Angular demo application and clicks on the library button to test navigation functionality

Starting URL: https://rahulshettyacademy.com/angularAppdemo

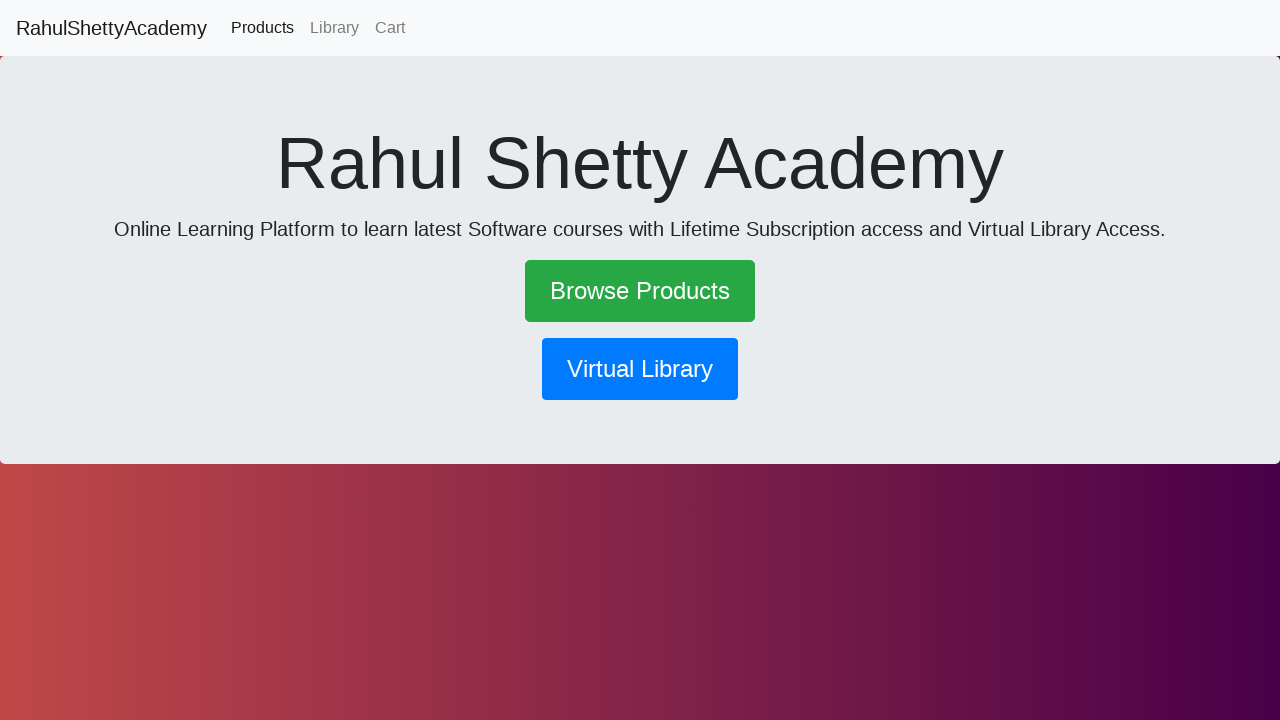

Navigated to Angular demo application at https://rahulshettyacademy.com/angularAppdemo
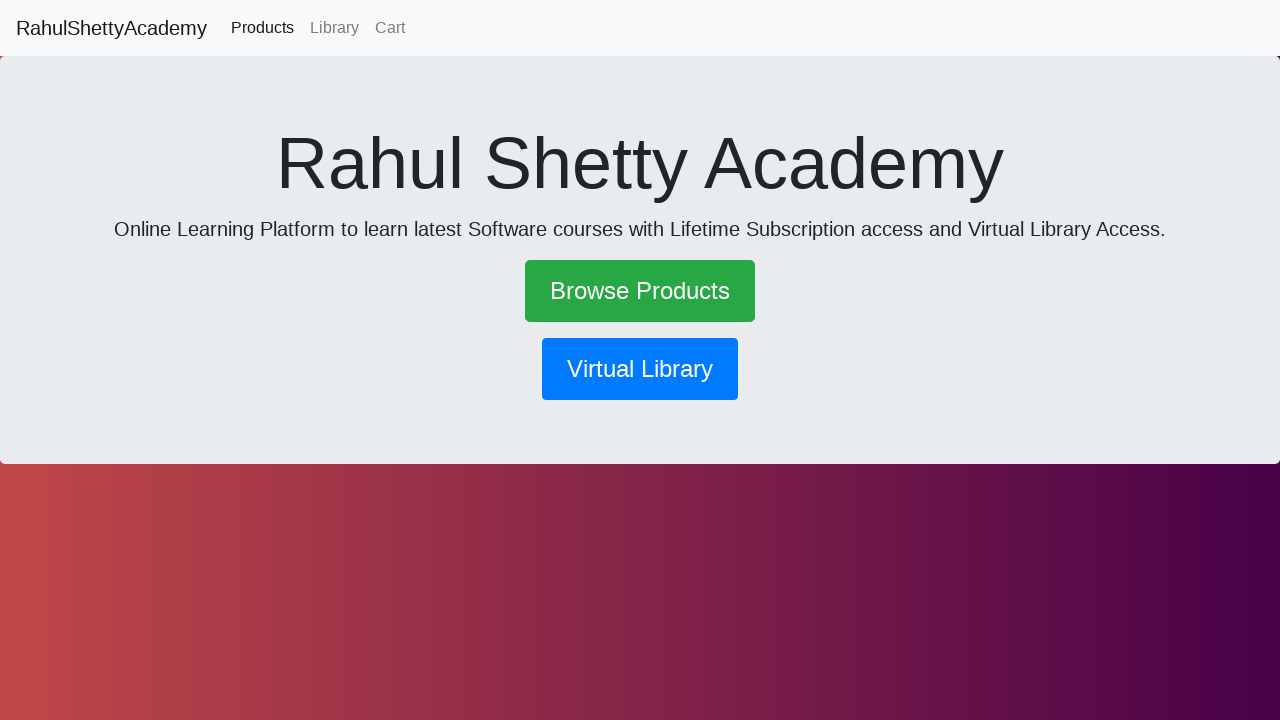

Clicked on the library button to test navigation functionality at (640, 369) on button[routerlink*='library']
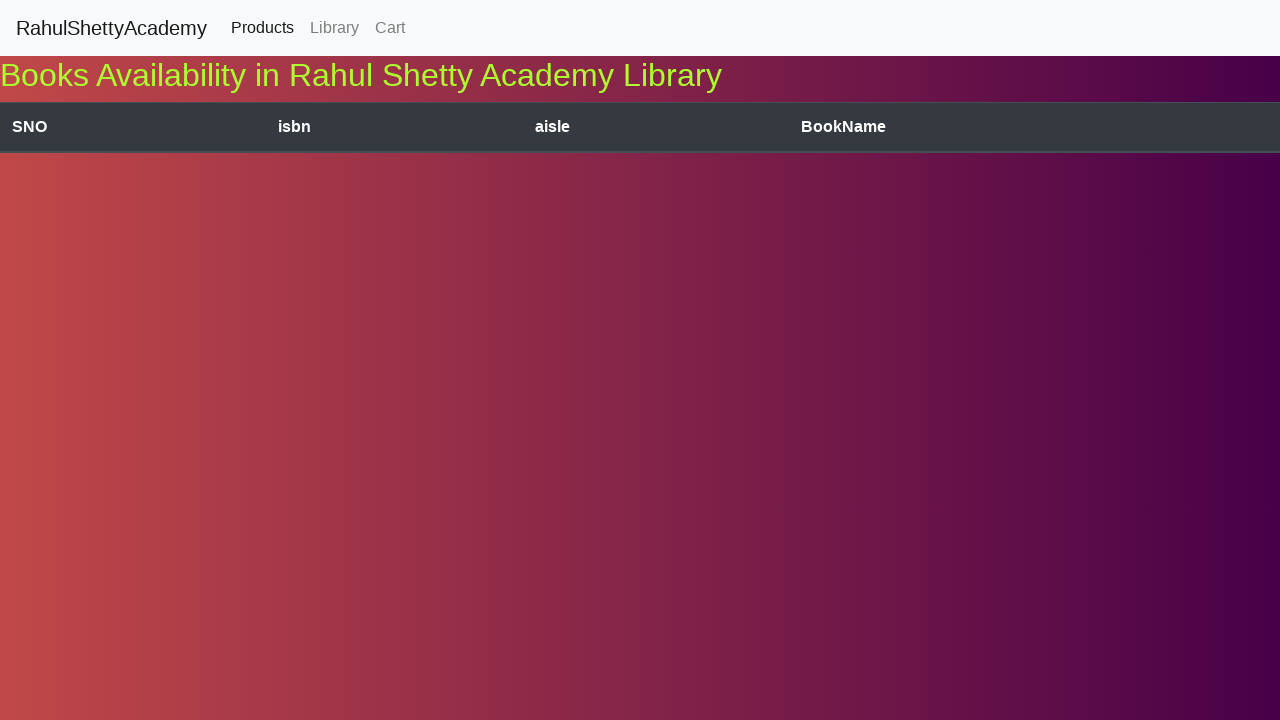

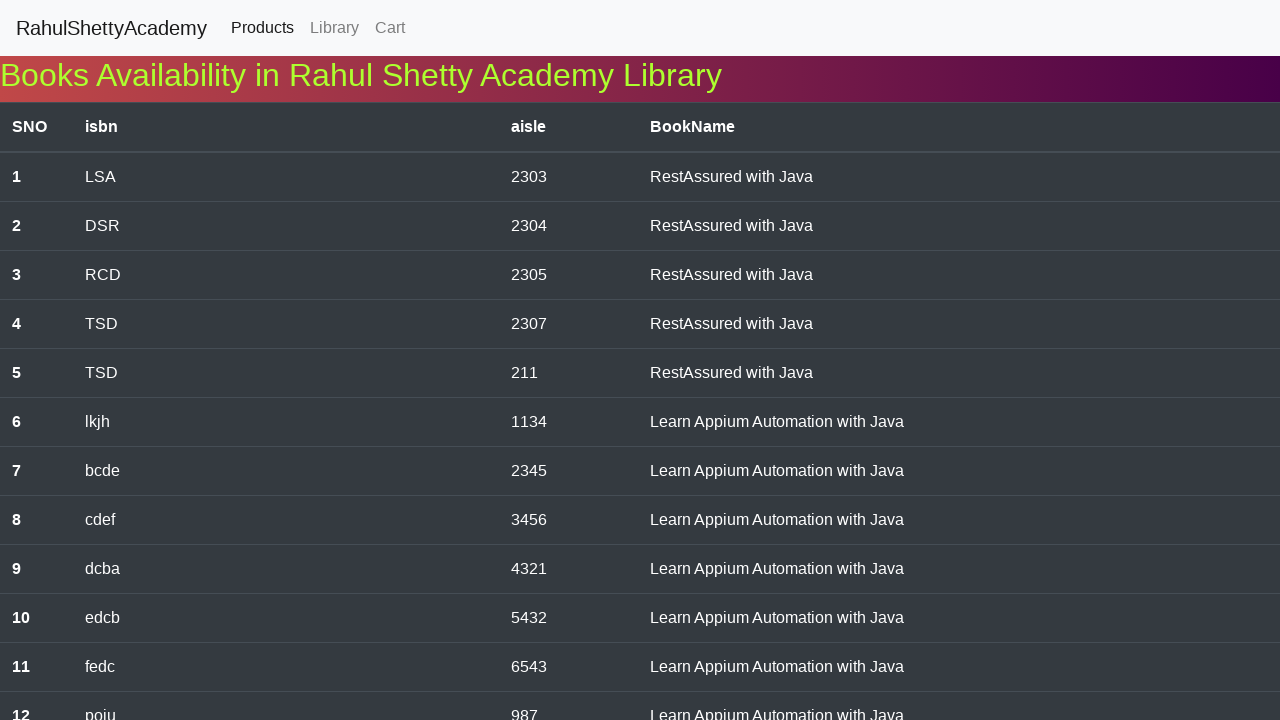